Tests dynamic loading by clicking a button and verifying that hidden content becomes visible

Starting URL: http://the-internet.herokuapp.com/dynamic_loading/2

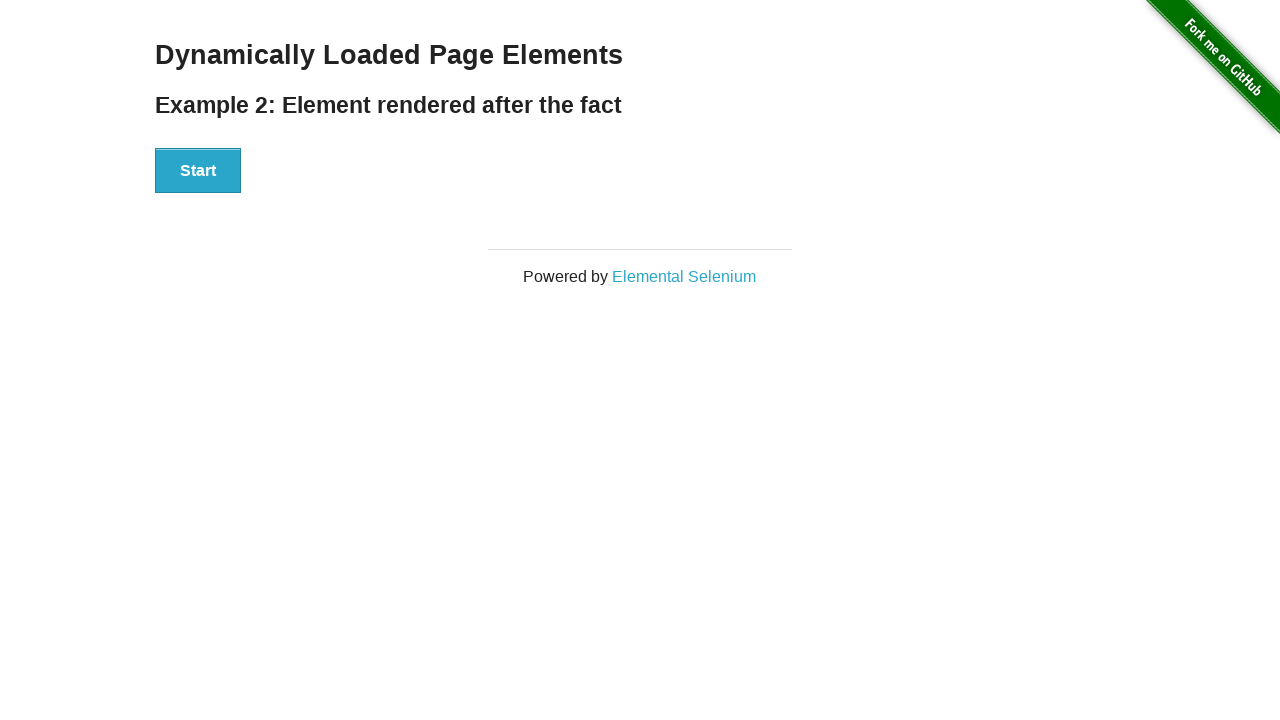

Clicked start button to trigger dynamic loading at (198, 171) on #start > button
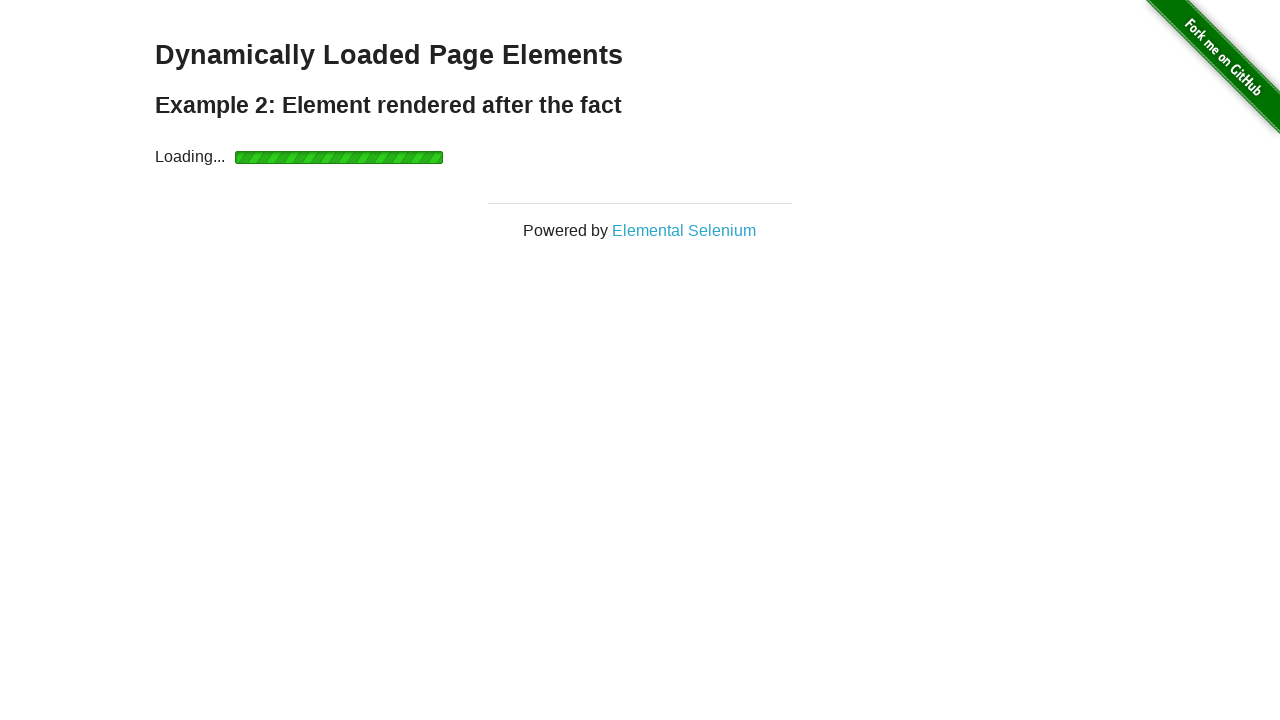

Waited for dynamically loaded content to become visible
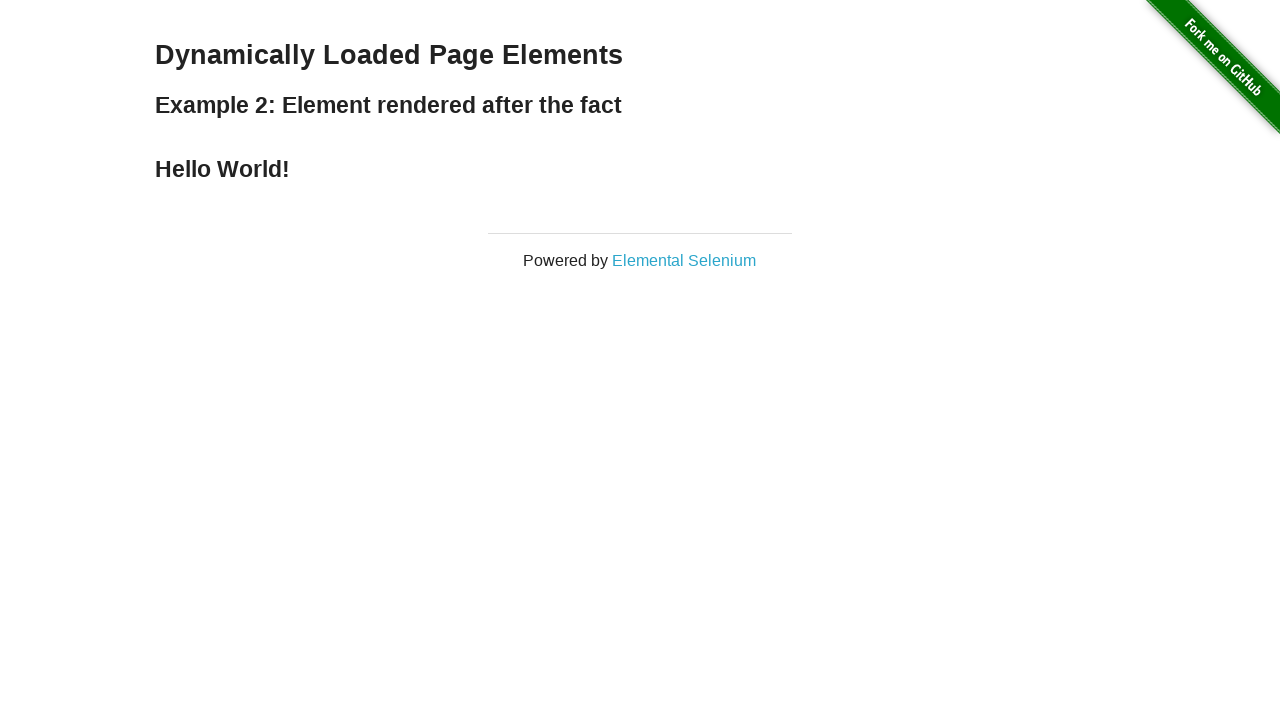

Verified that hidden content displays 'Hello World!' text
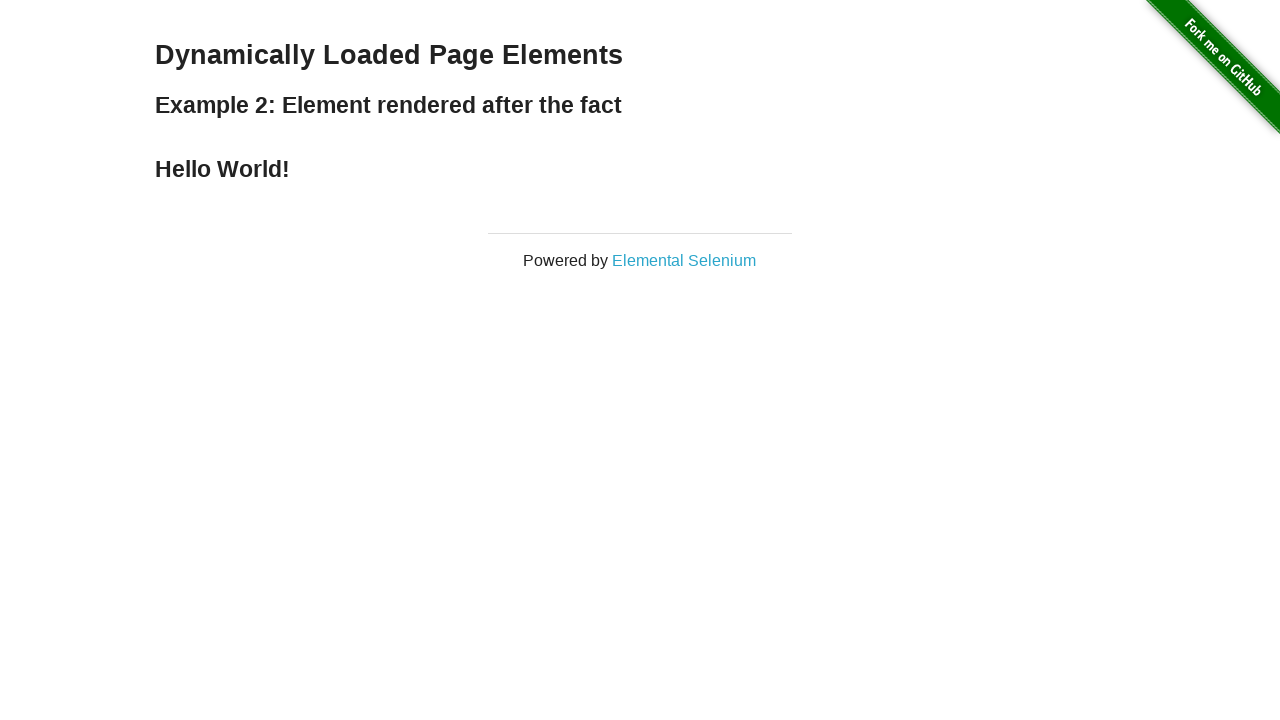

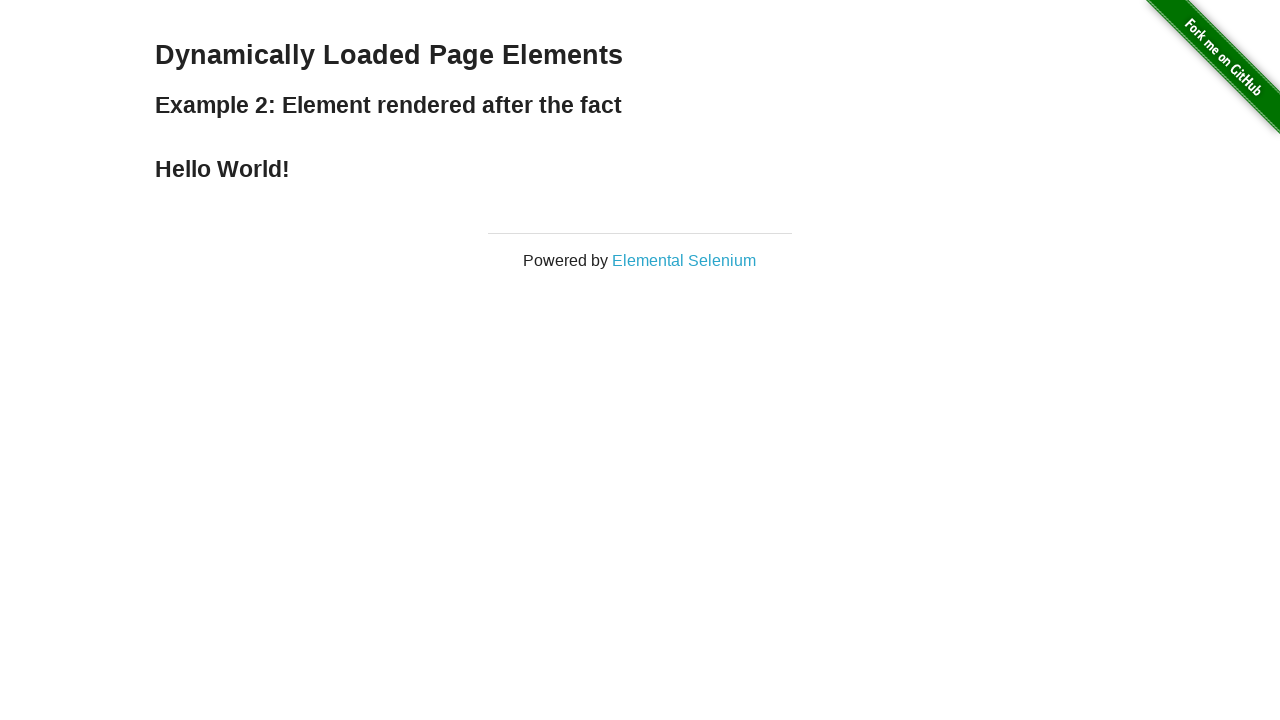